Simple browser test that navigates to the Eenadu e-paper website and maximizes the browser window to verify the page loads correctly.

Starting URL: http://epaper.eenadu.net

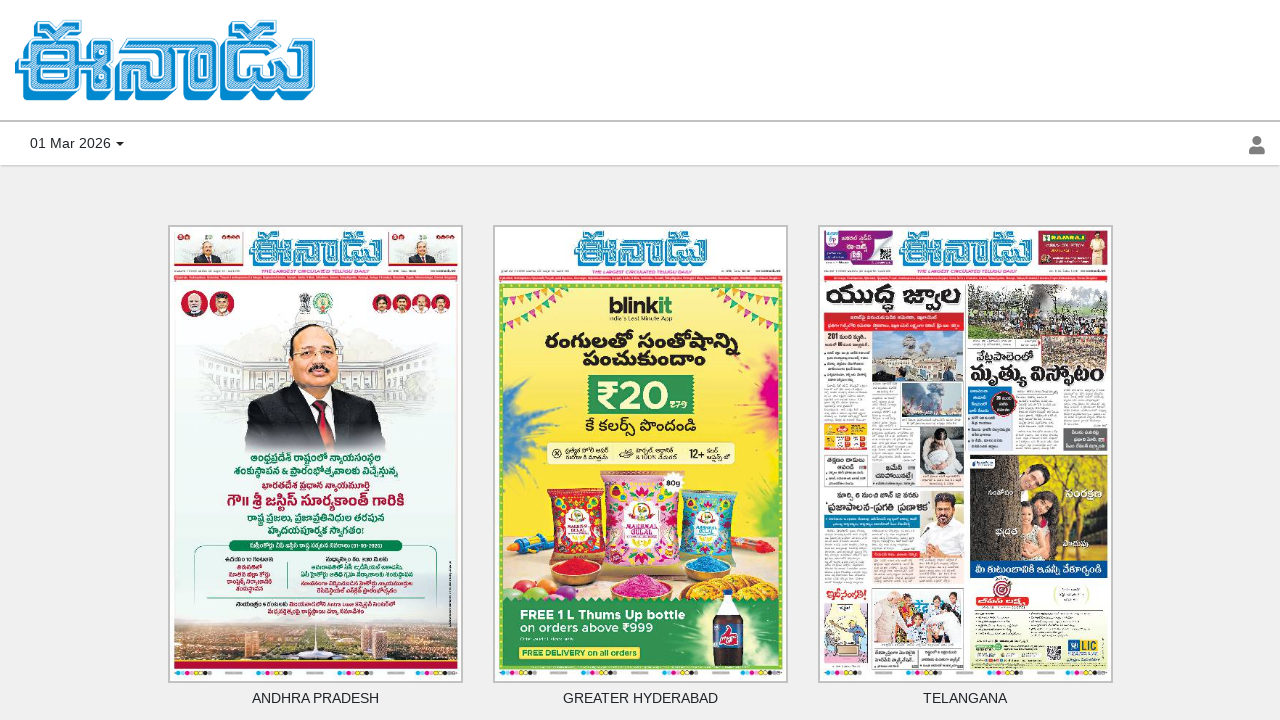

Waited for page to reach domcontentloaded state at http://epaper.eenadu.net
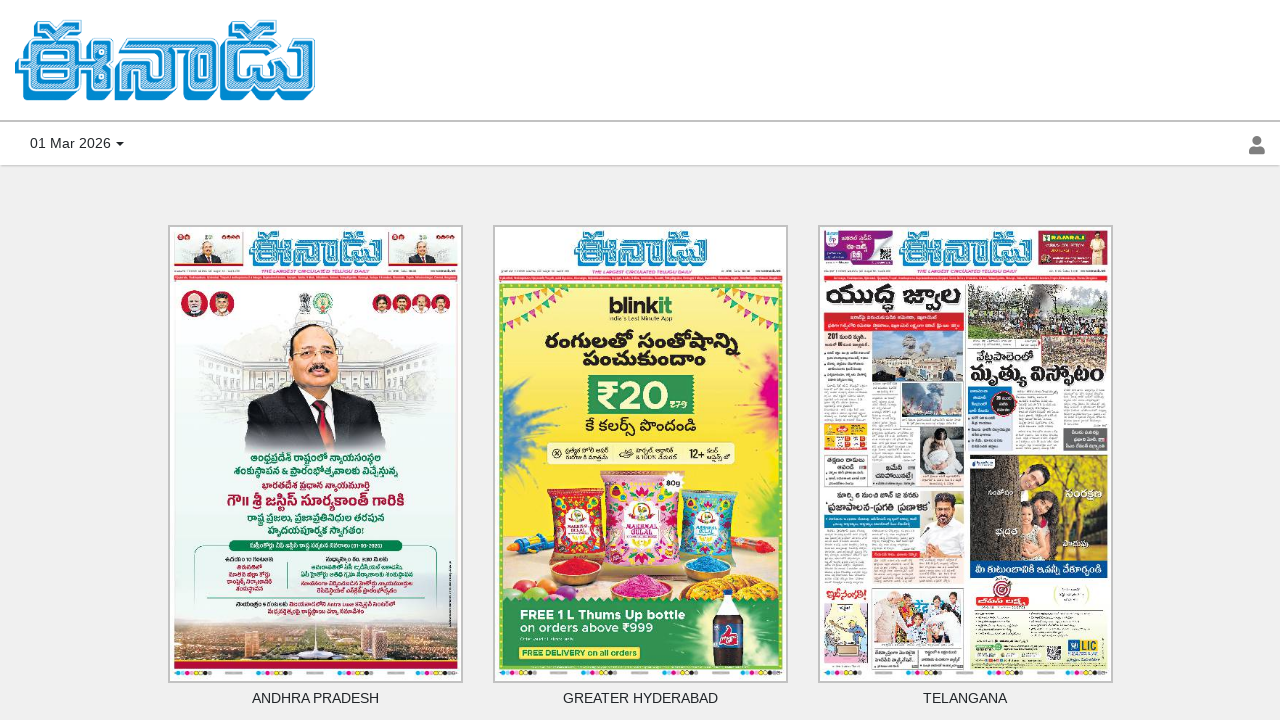

Verified body element is present on the page
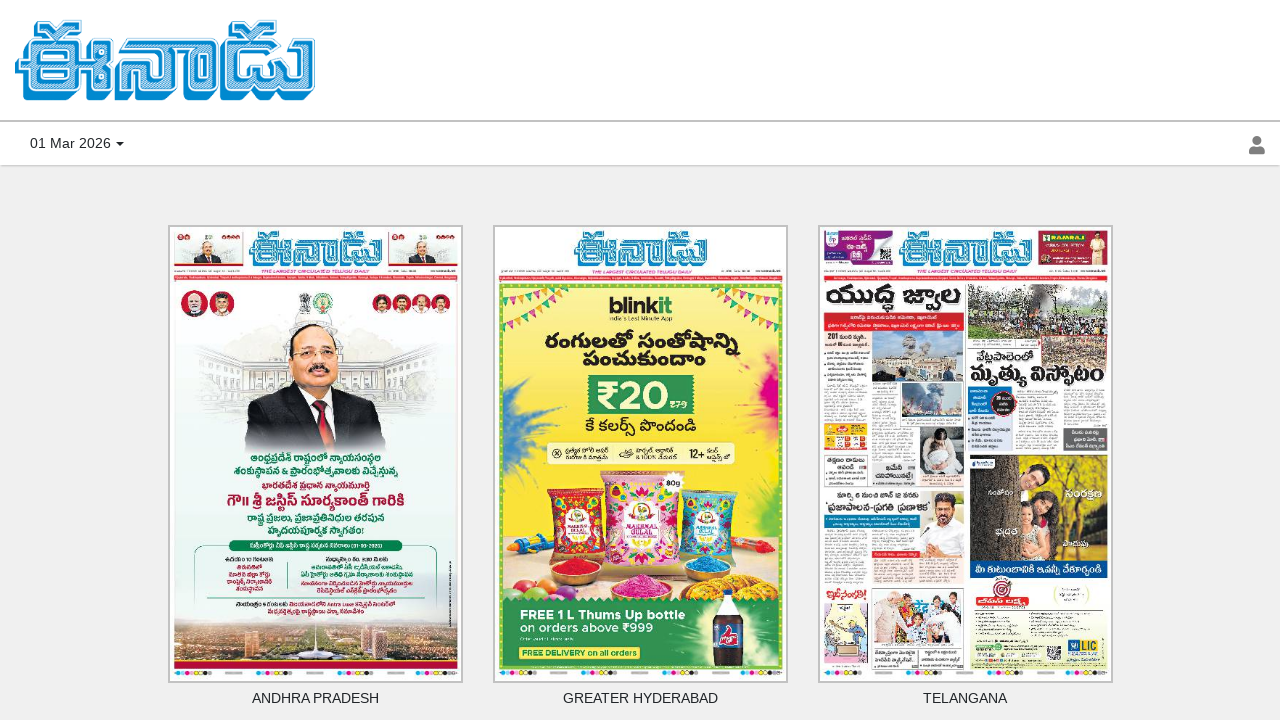

Maximized browser window to 1920x1080
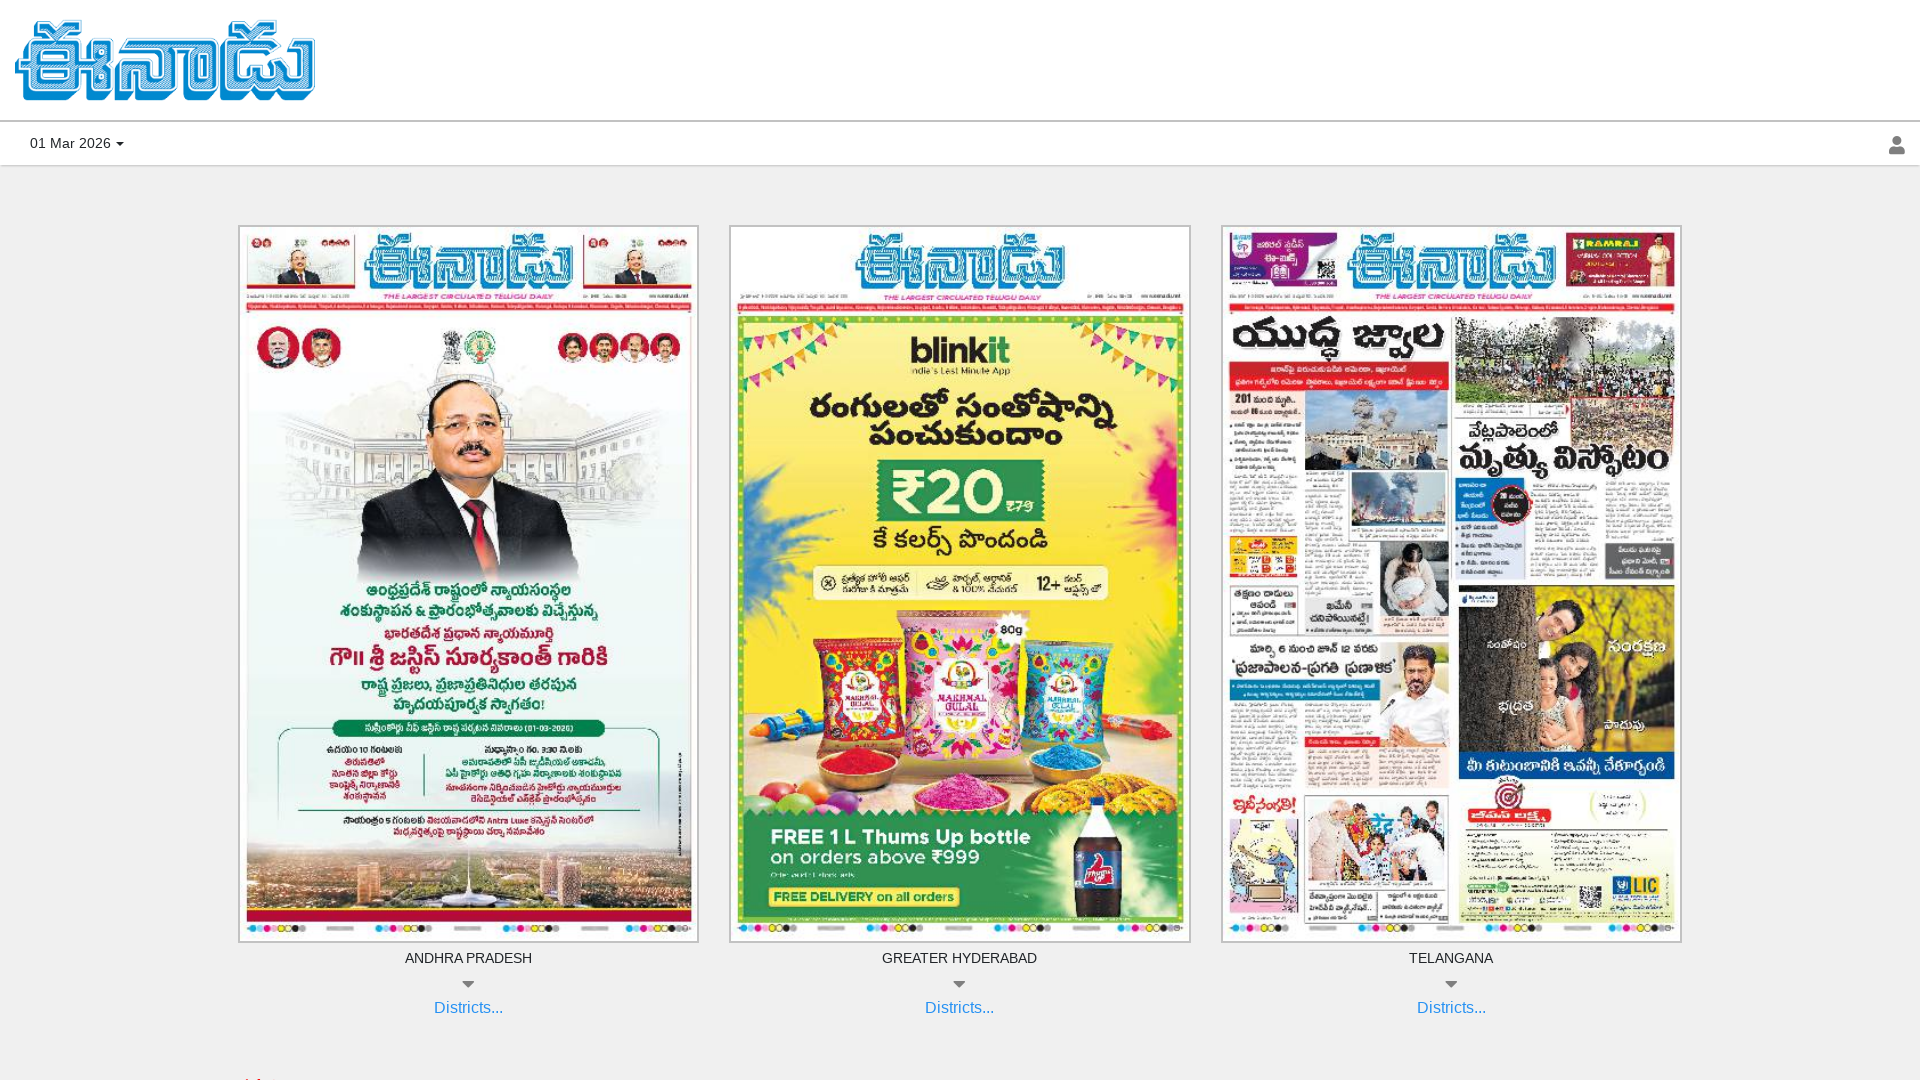

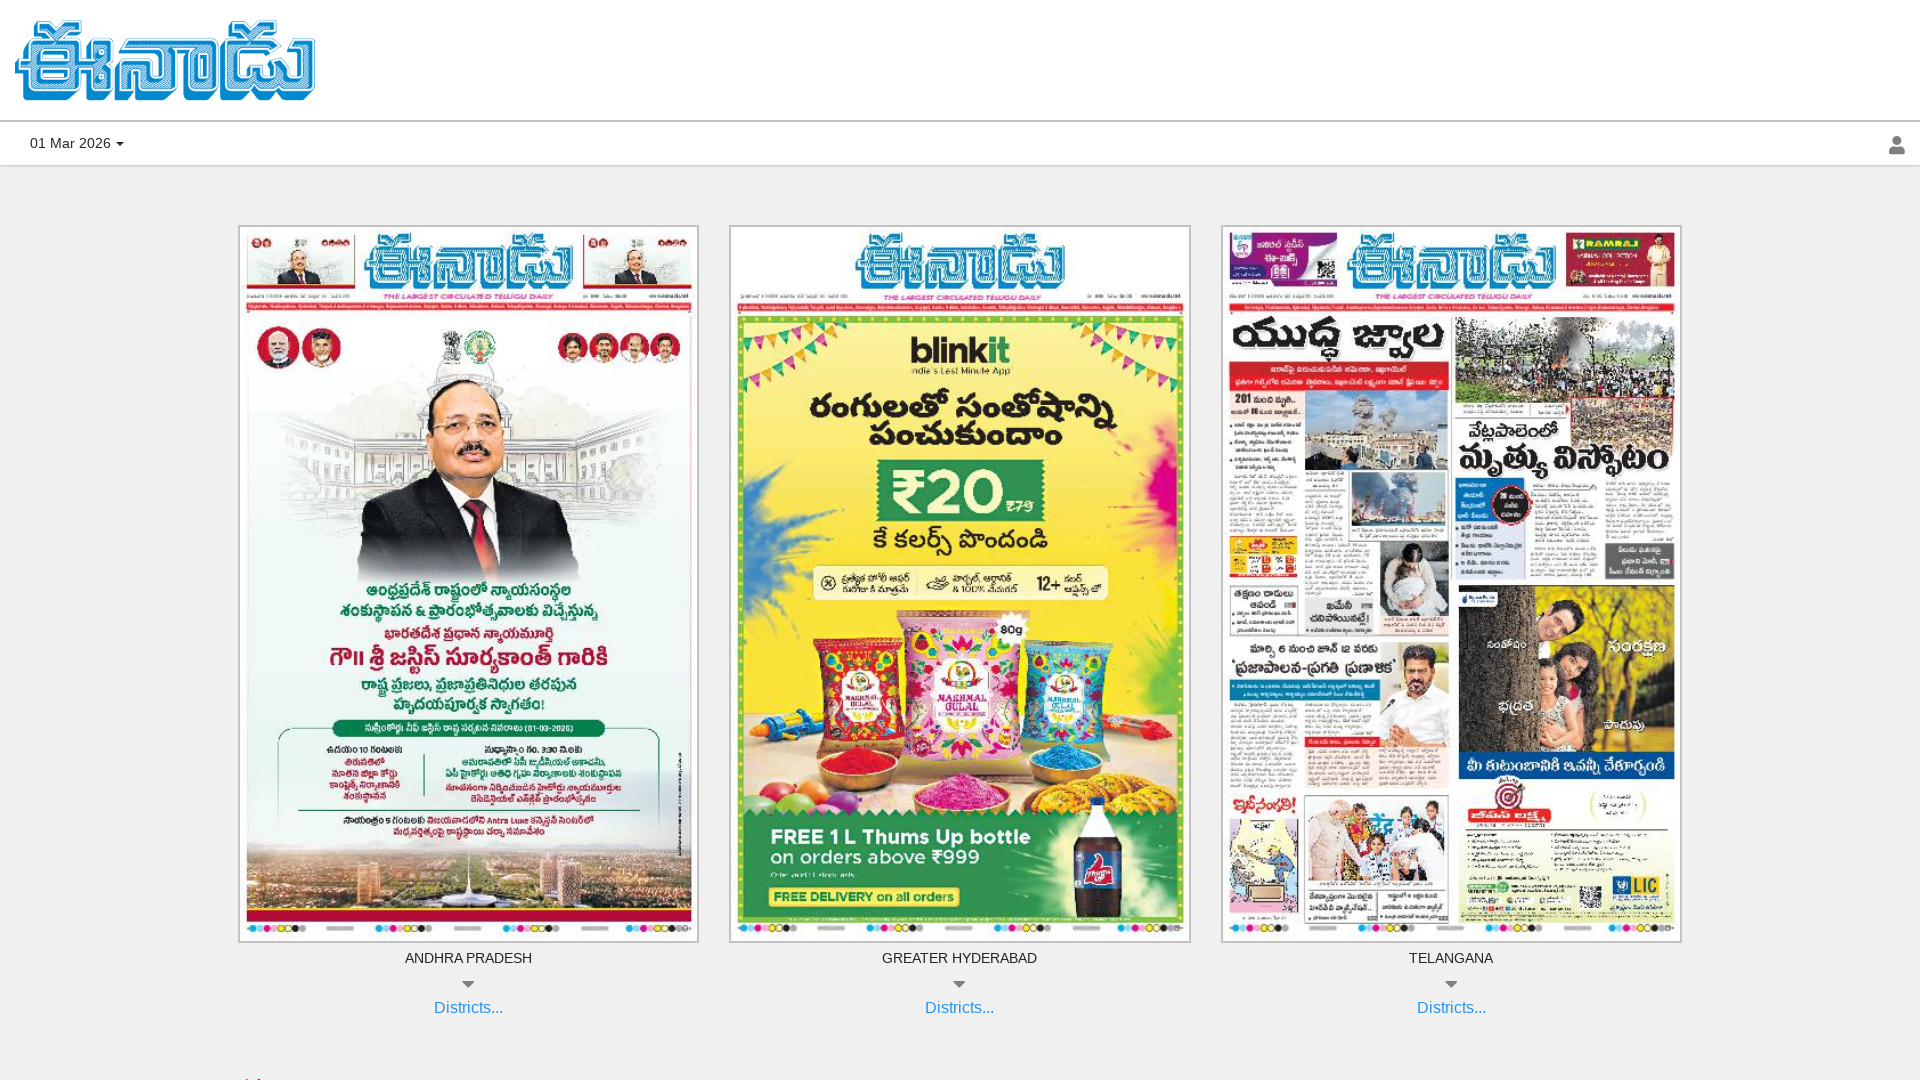